Tests browser window management functionality by maximizing, minimizing, and making the browser window fullscreen on the Atlassian Jira product page.

Starting URL: https://www.atlassian.com/software/jira

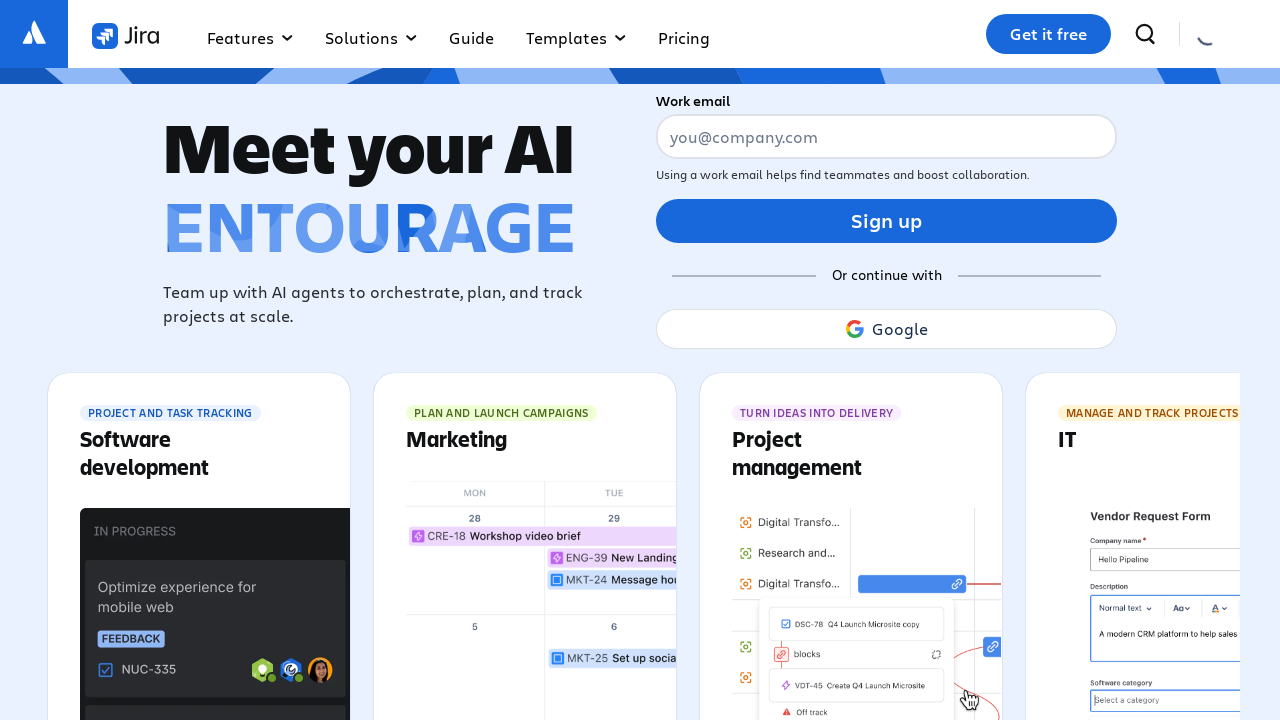

Set viewport size to 1920x1080 to maximize browser window
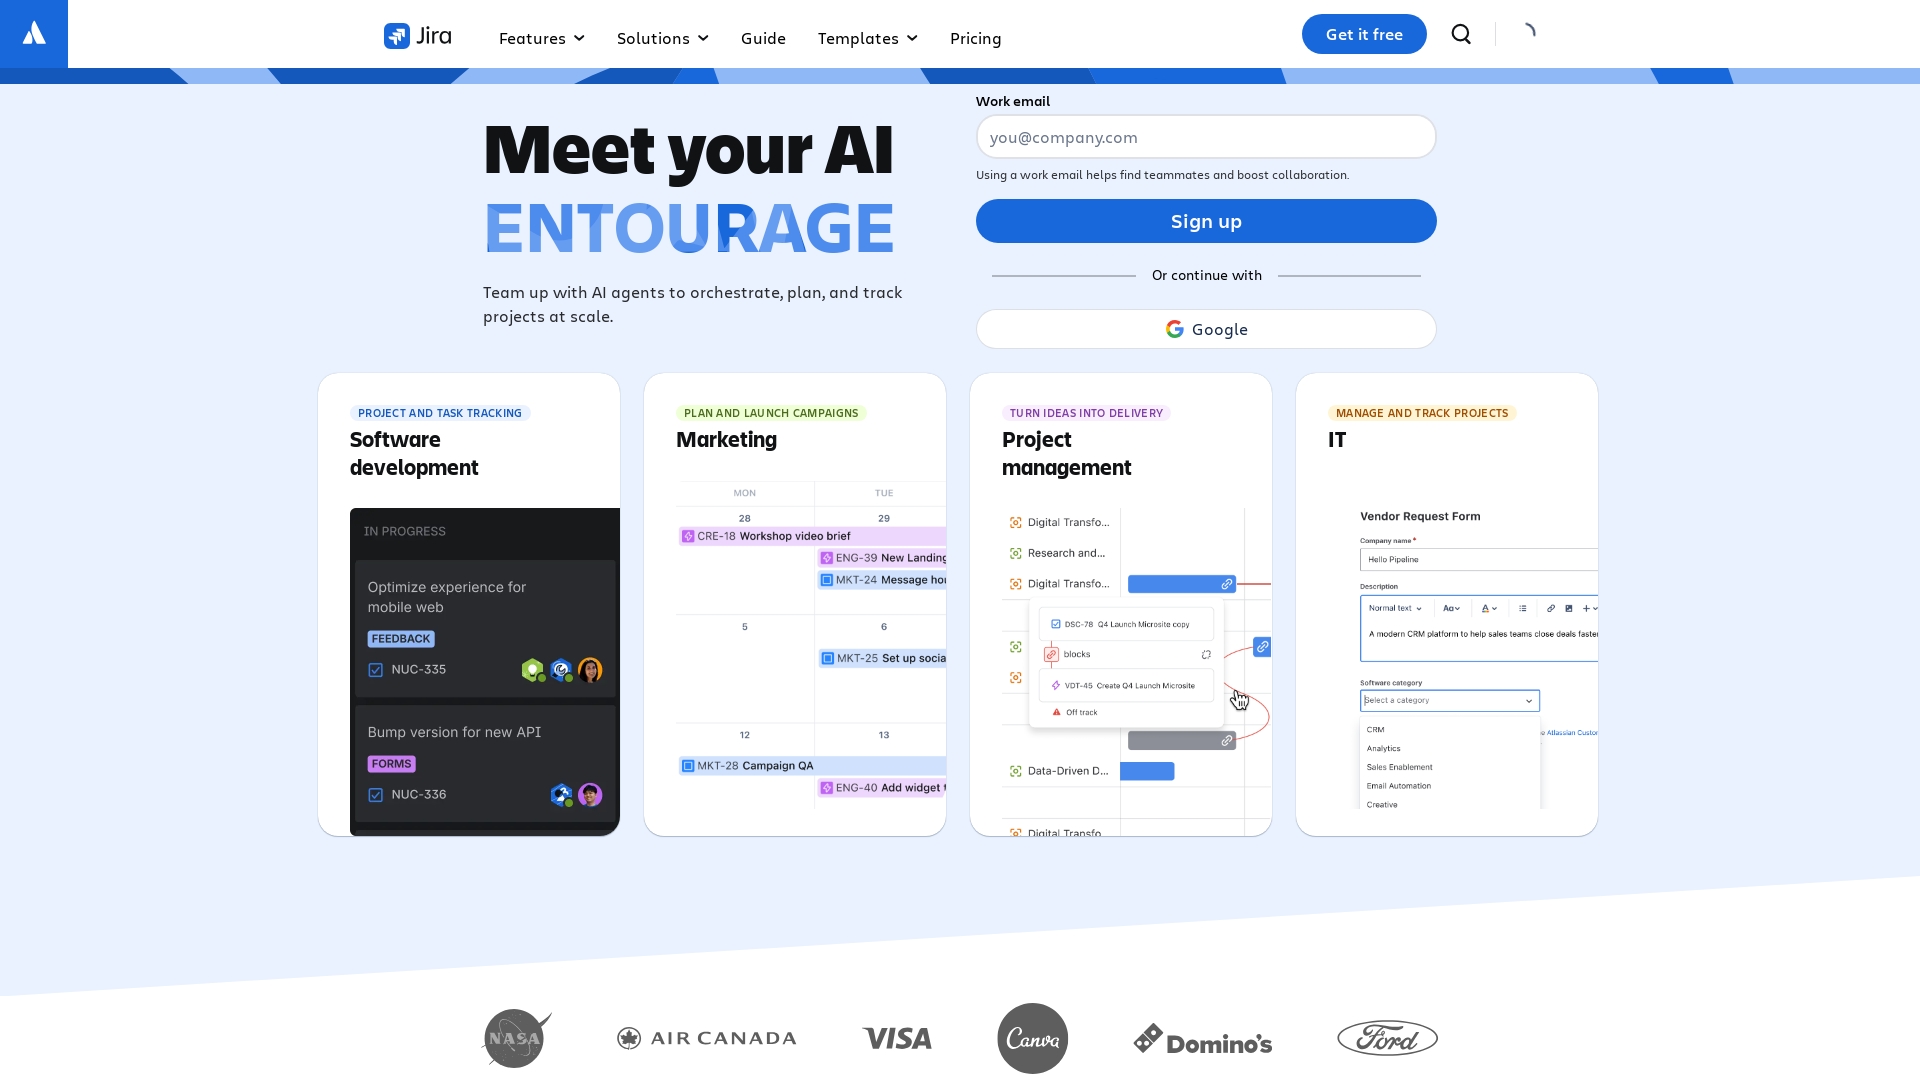

Waited for page to reach domcontentloaded state
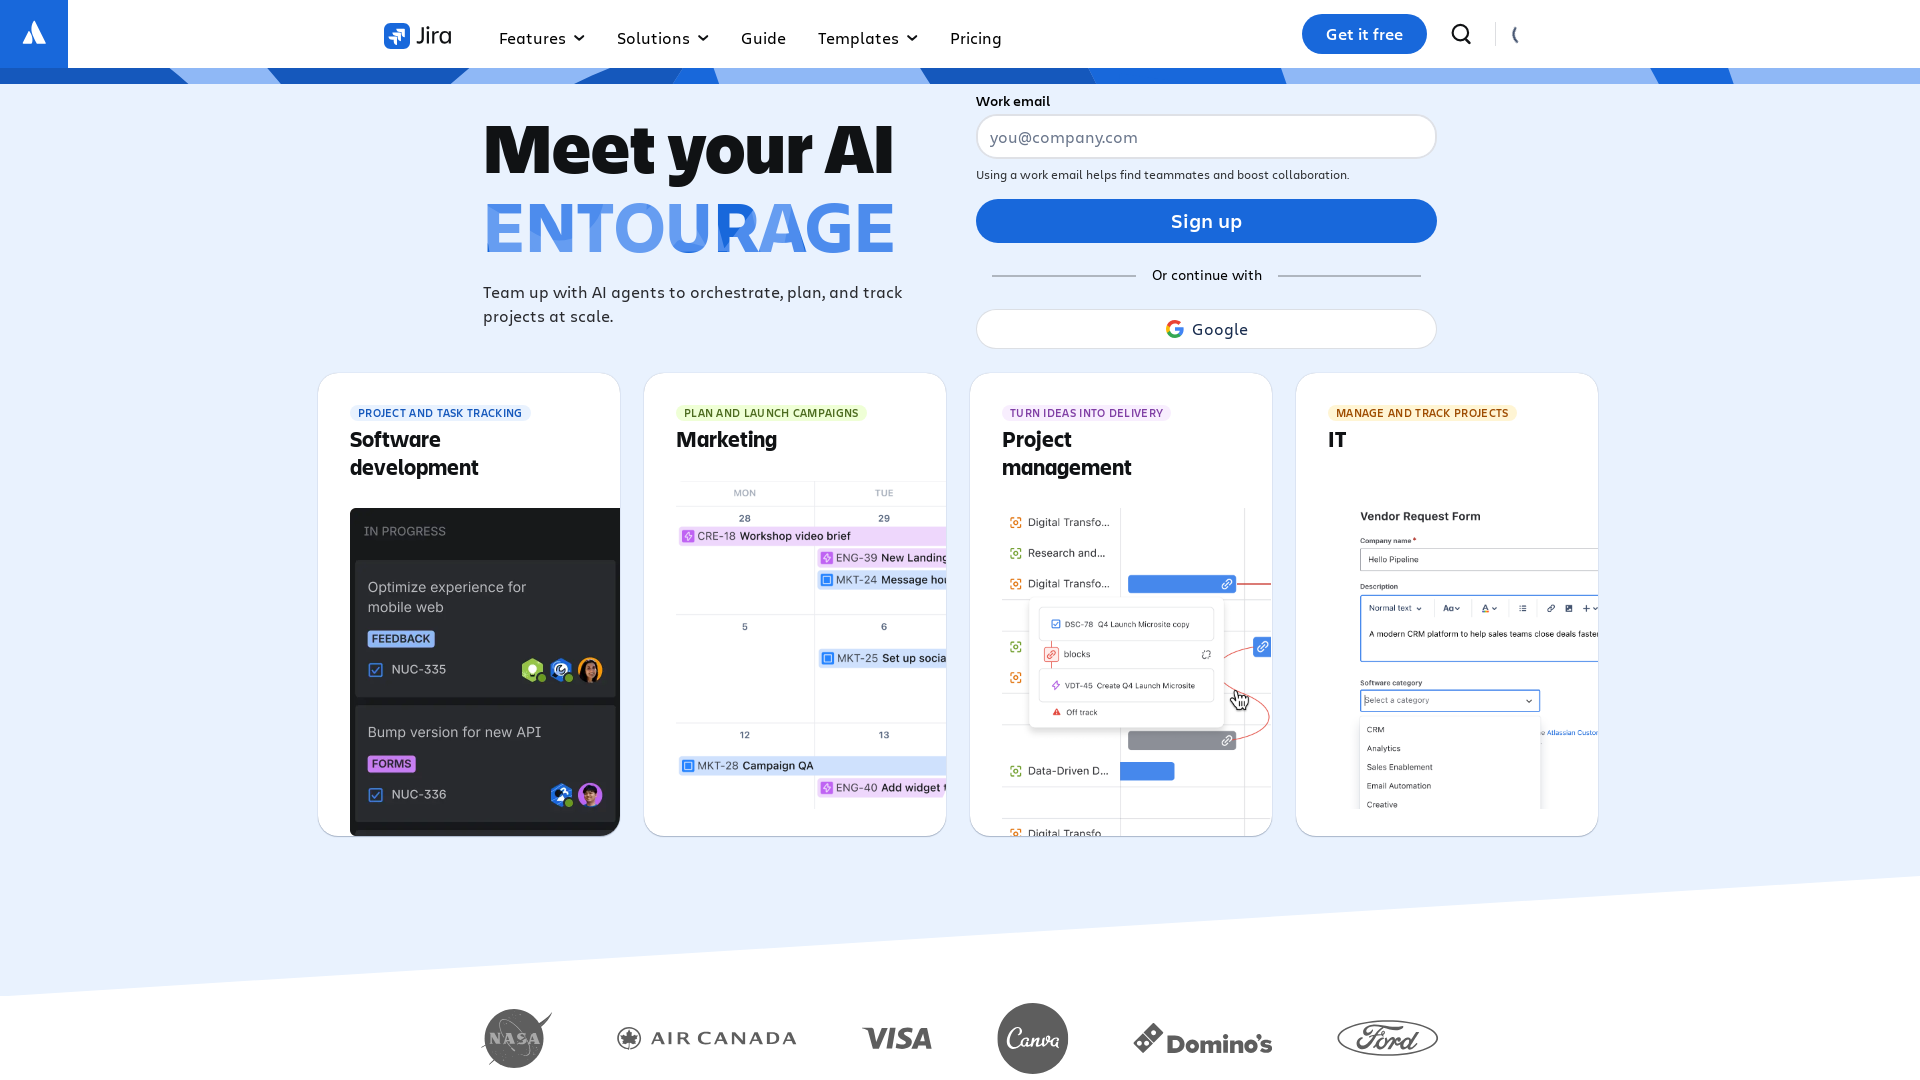

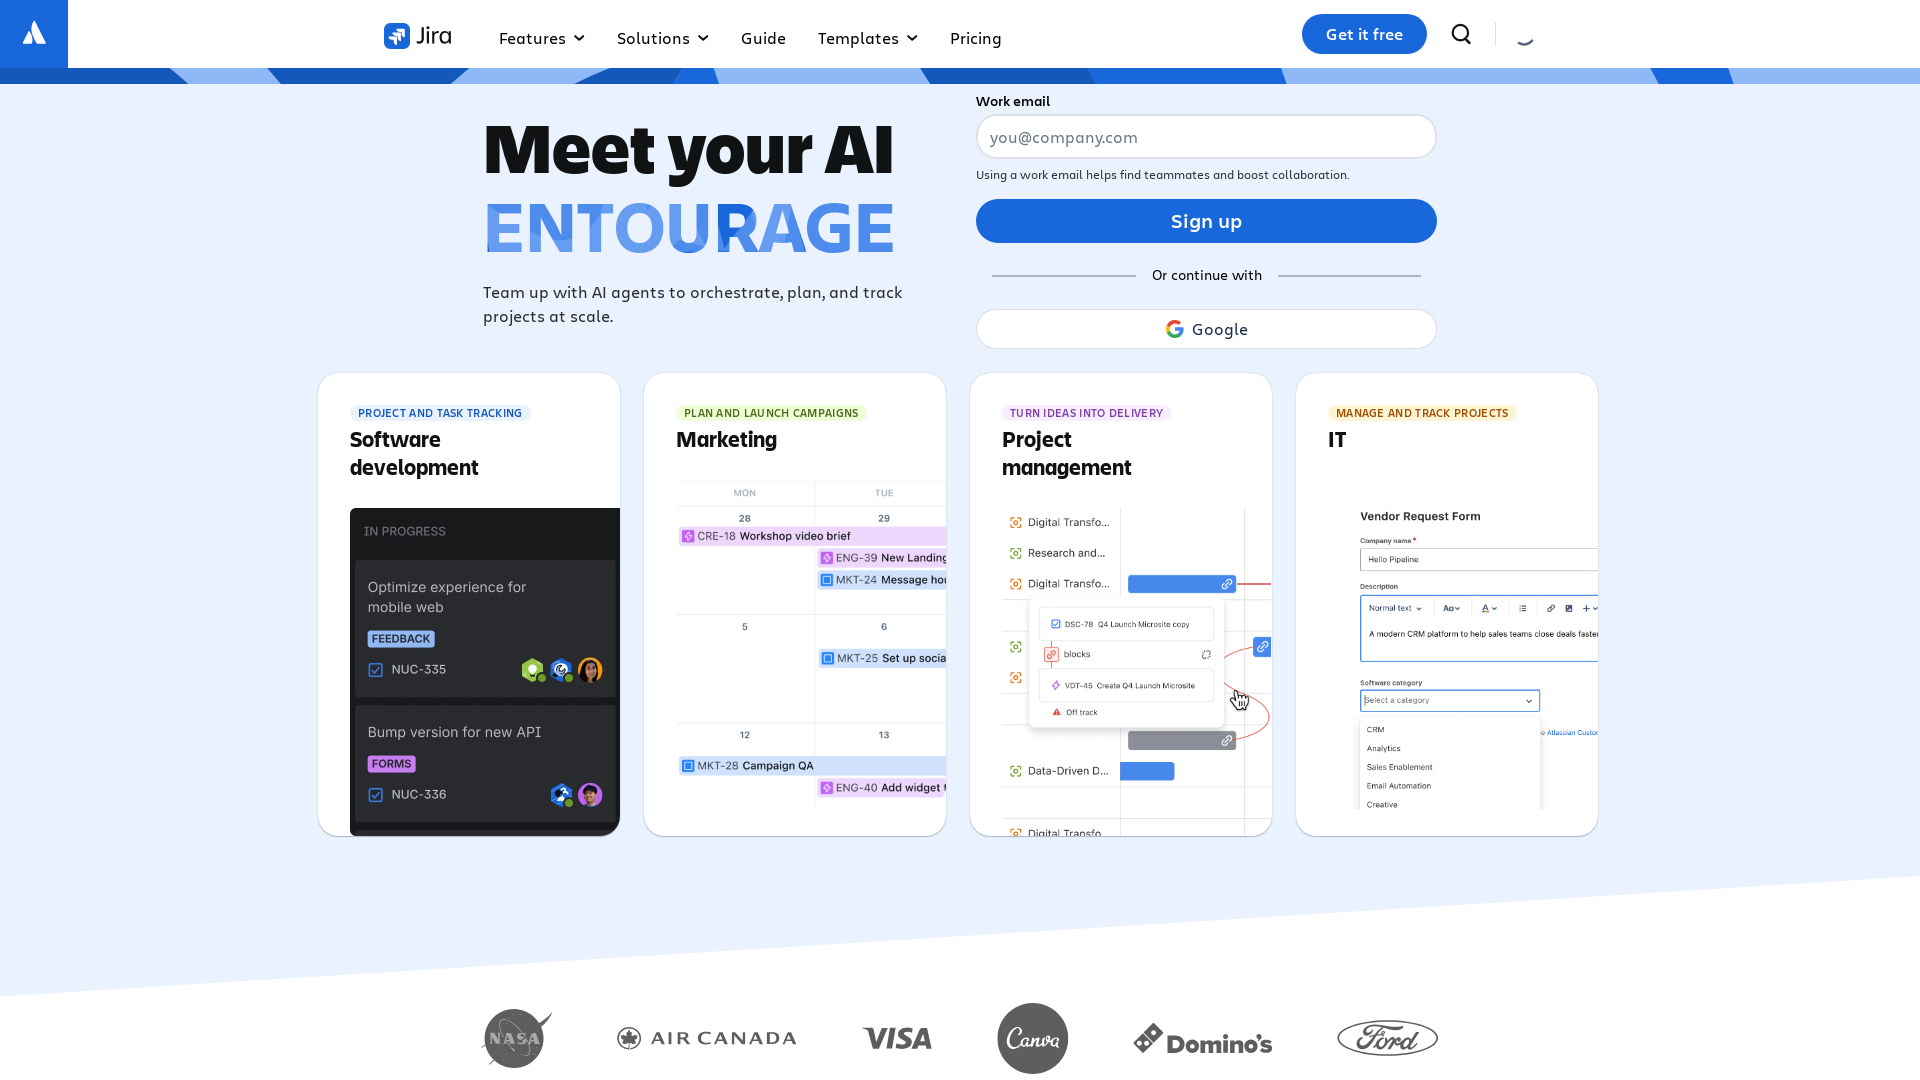